Tests multiple window handling by clicking links that open new windows, switching between windows, verifying their titles, and closing child windows while returning to the parent window.

Starting URL: https://the-internet.herokuapp.com/

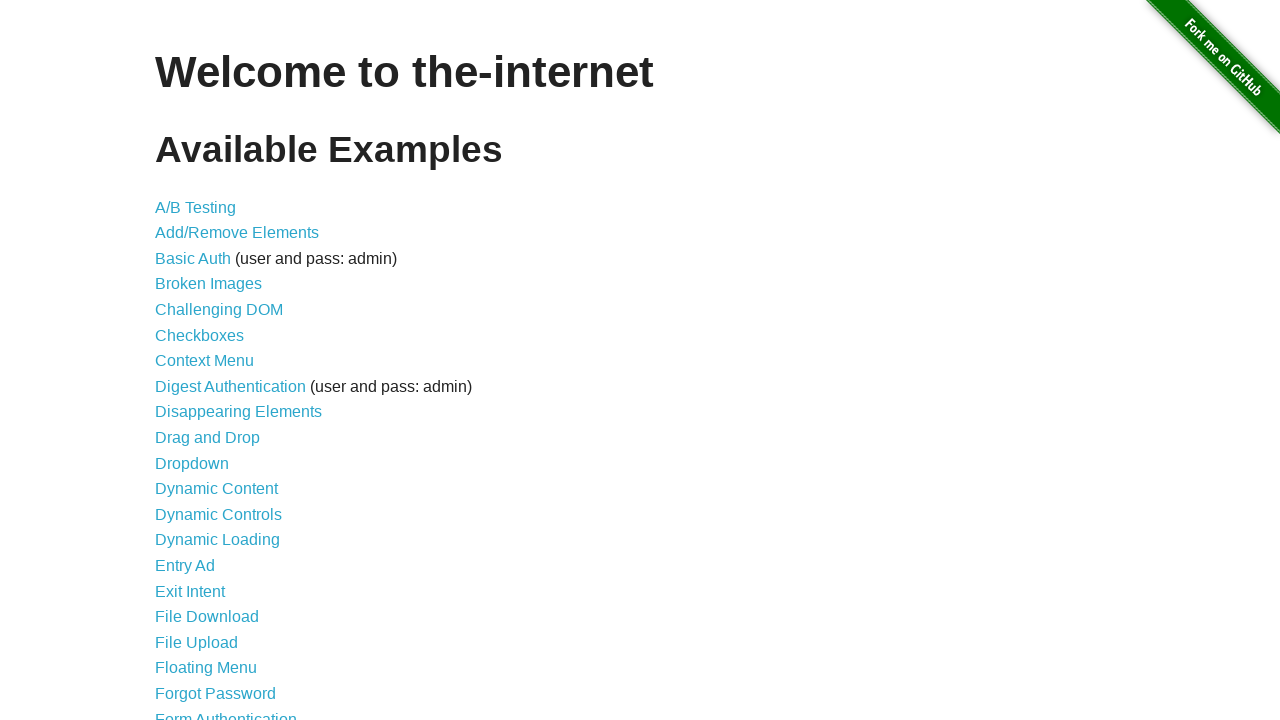

Clicked on 'Multiple Windows' link at (218, 369) on xpath=//a[text()='Multiple Windows']
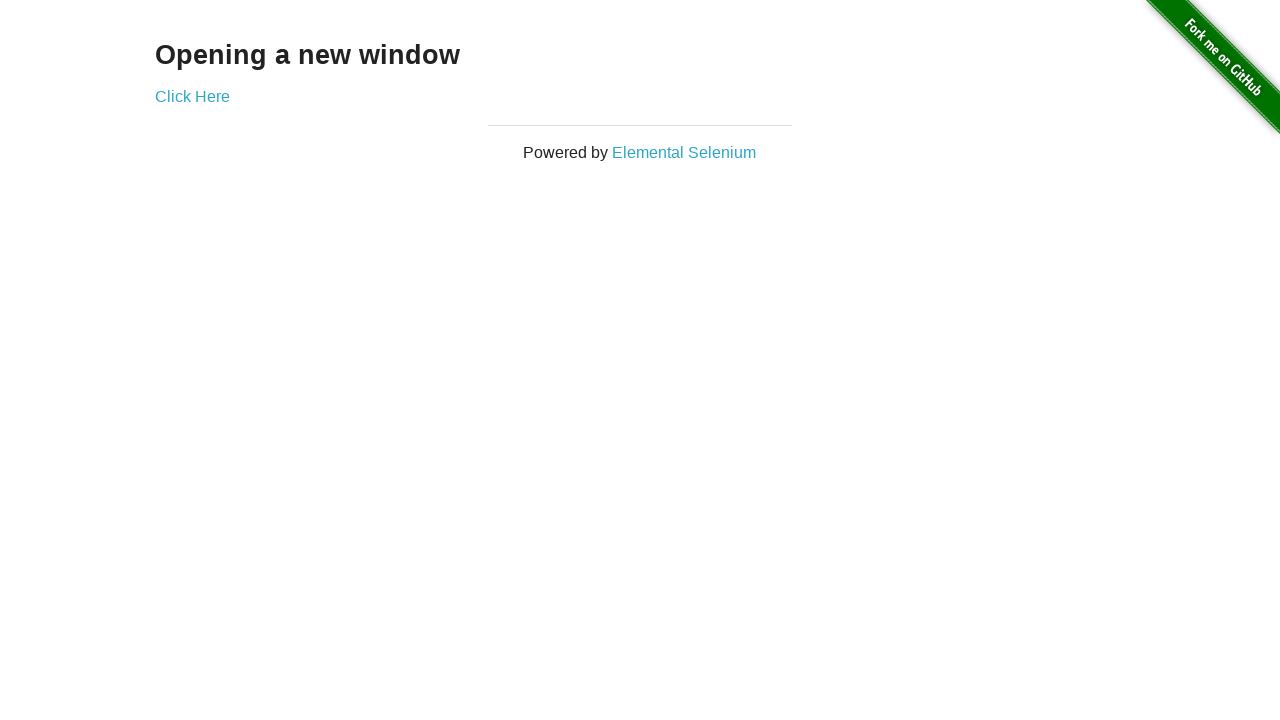

Clicked on 'Elemental Selenium' link to open new window at (684, 152) on xpath=//a[text()='Elemental Selenium']
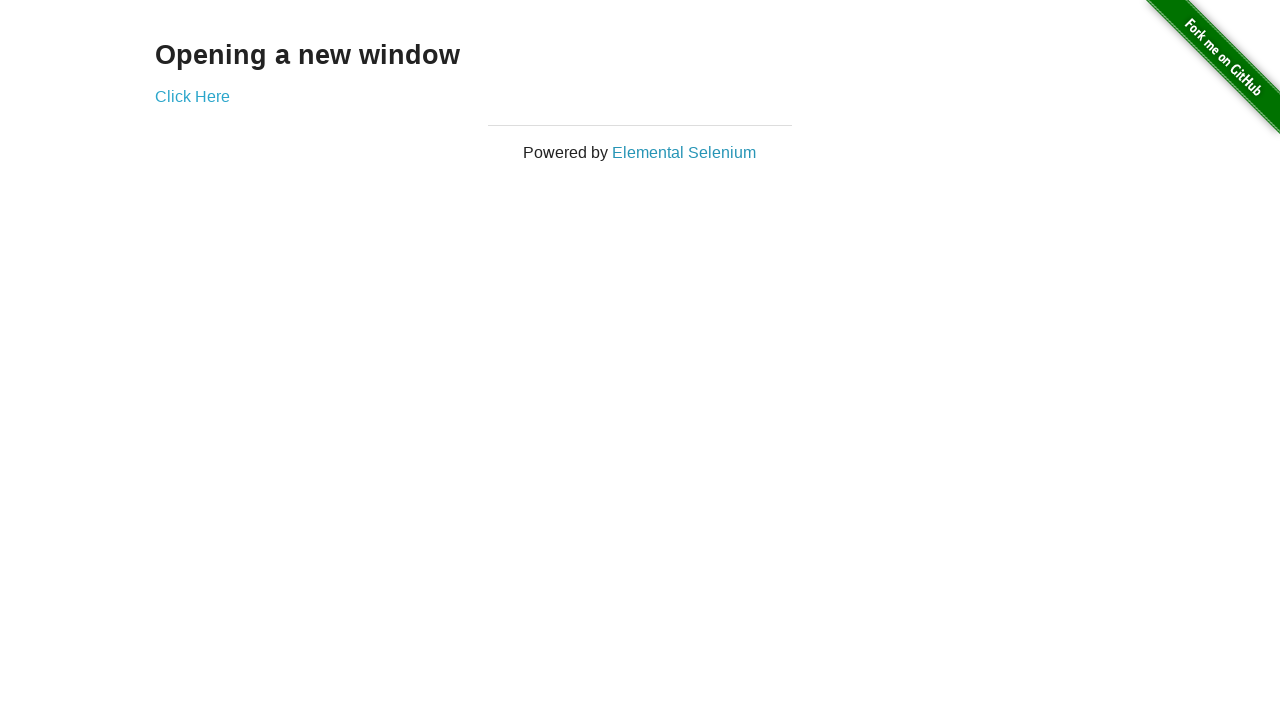

First child window loaded
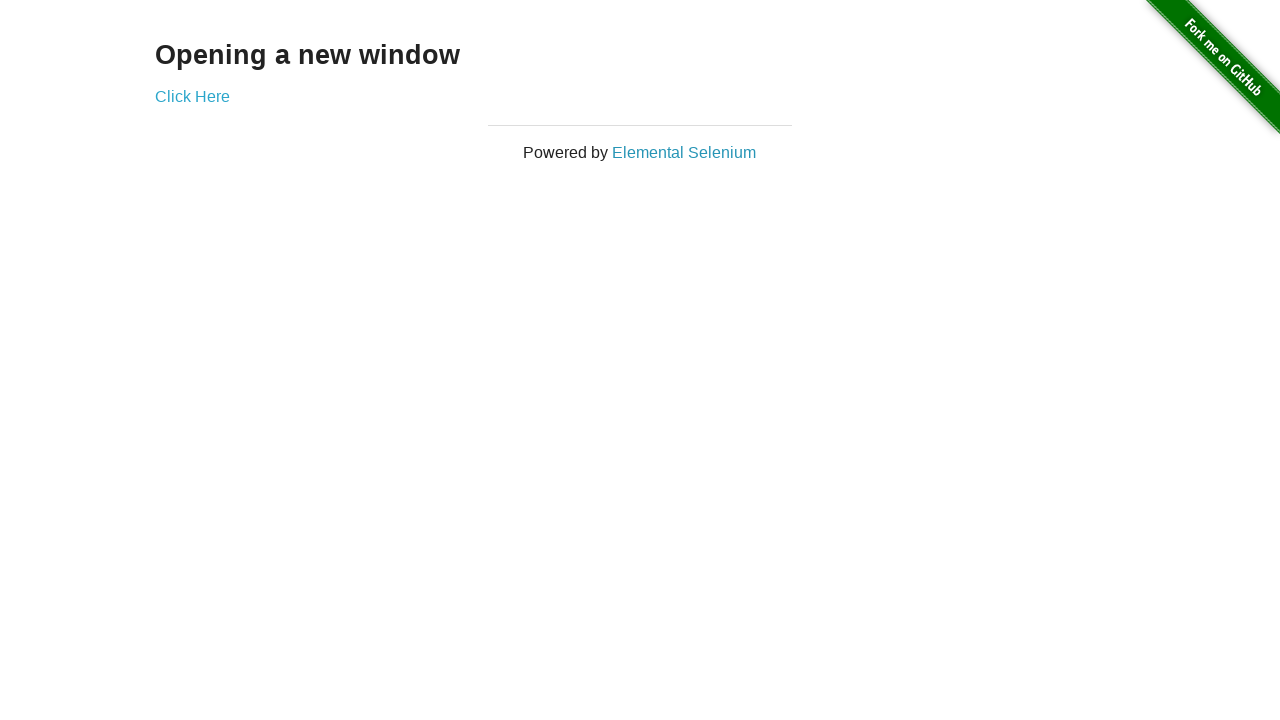

Verified first child window title: Home | Elemental Selenium
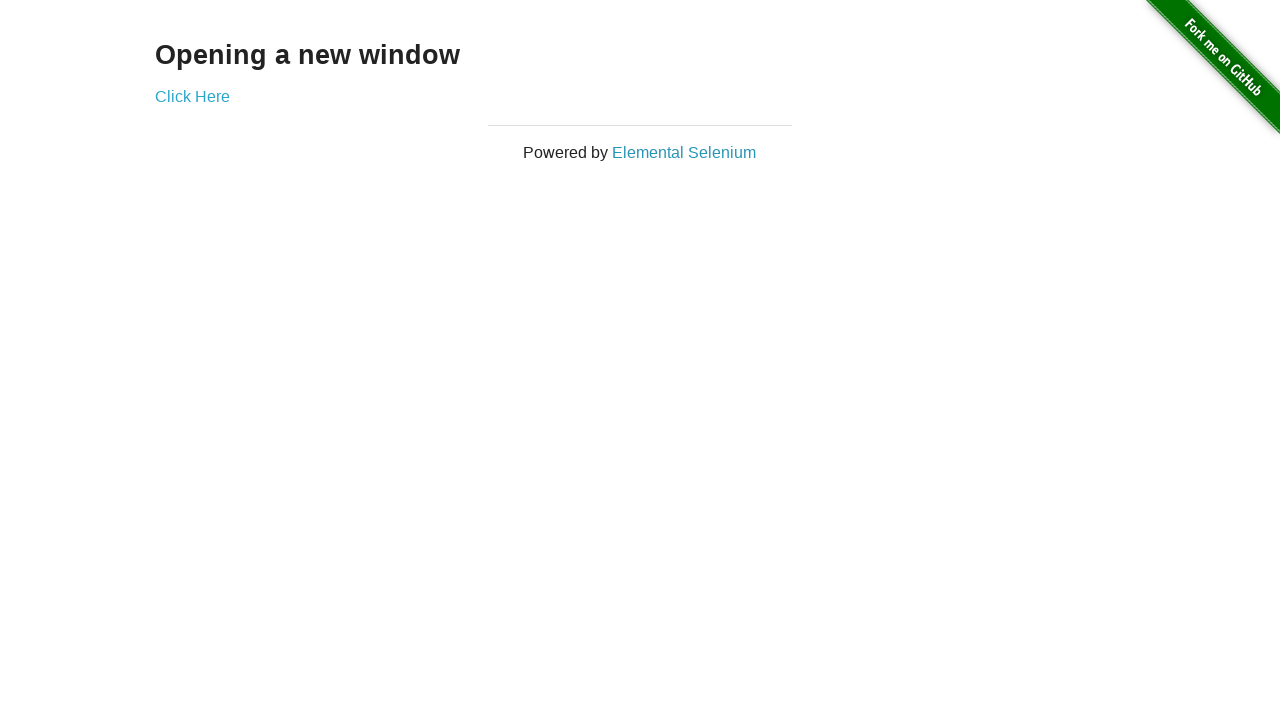

Closed first child window
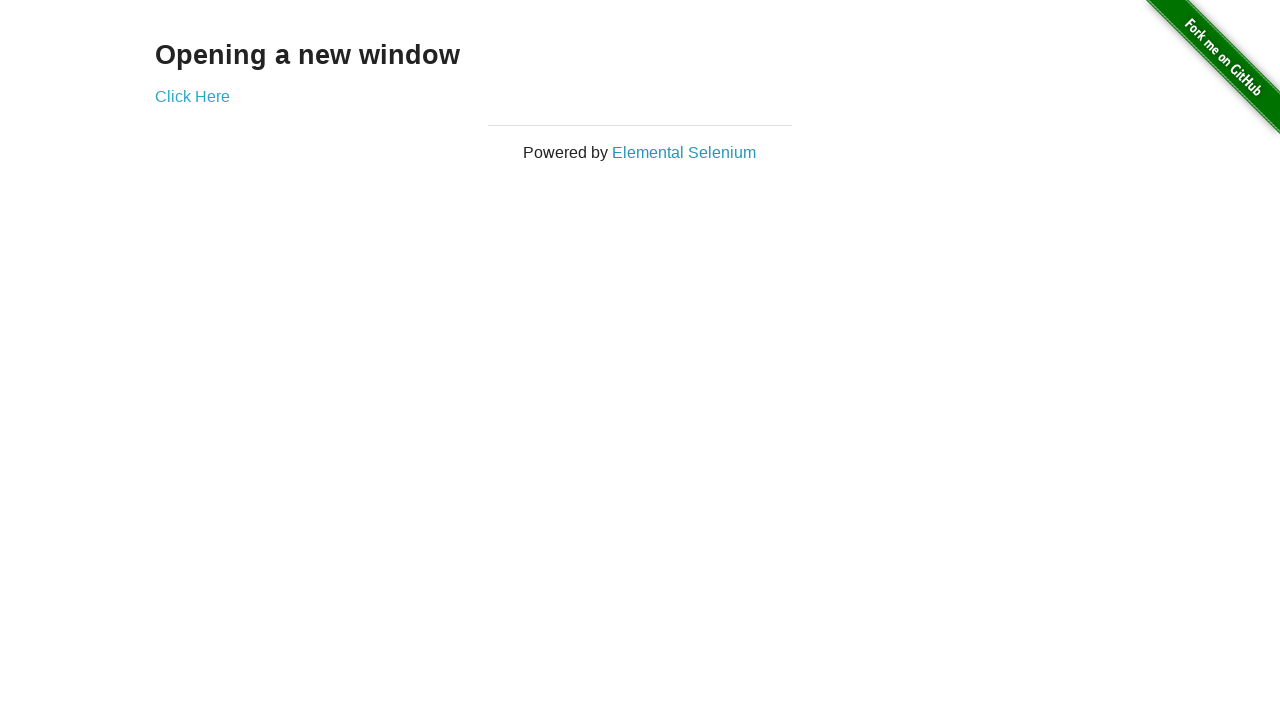

Clicked on 'Click Here' link to open second new window at (192, 96) on xpath=//a[text()='Click Here']
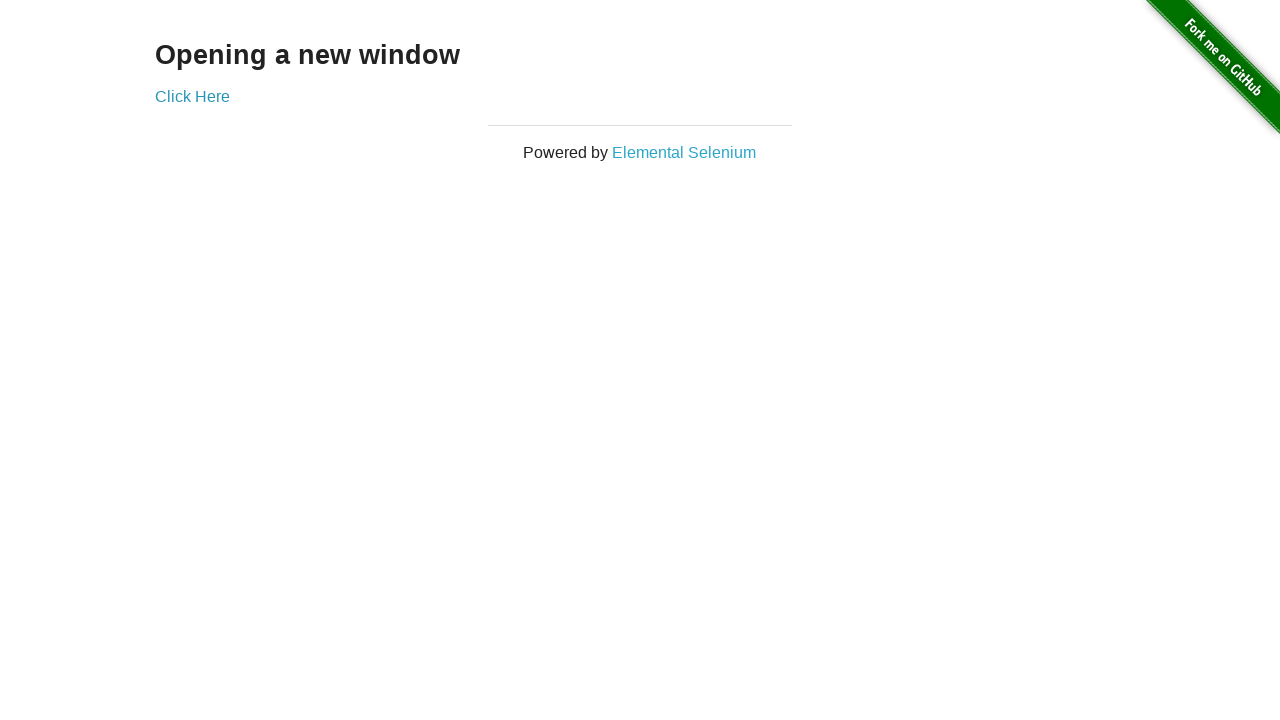

Second child window loaded
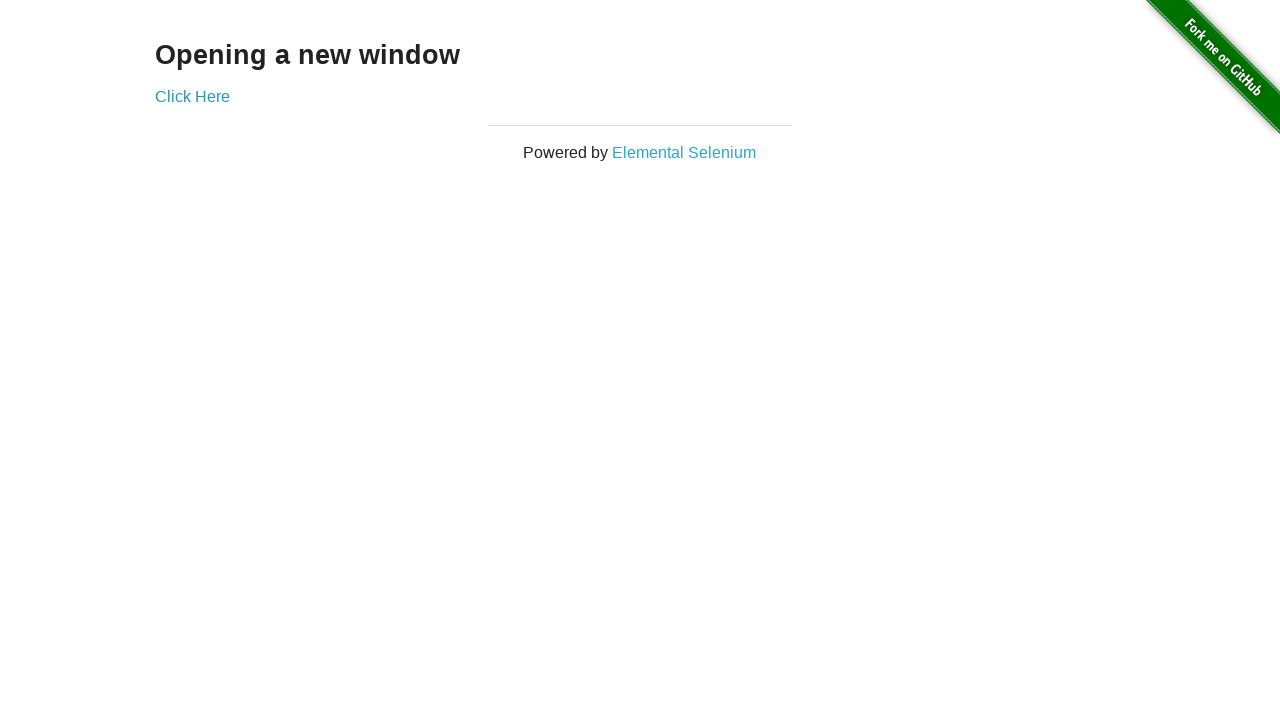

Verified second child window title: New Window
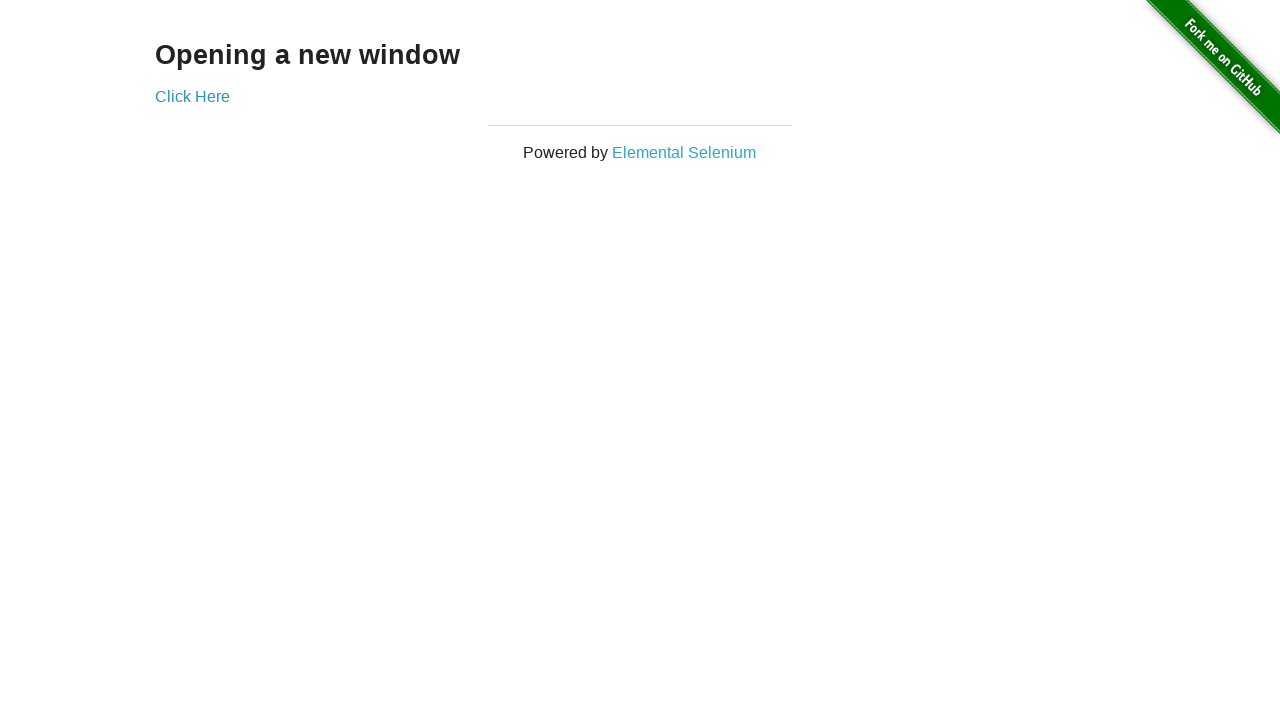

Closed second child window
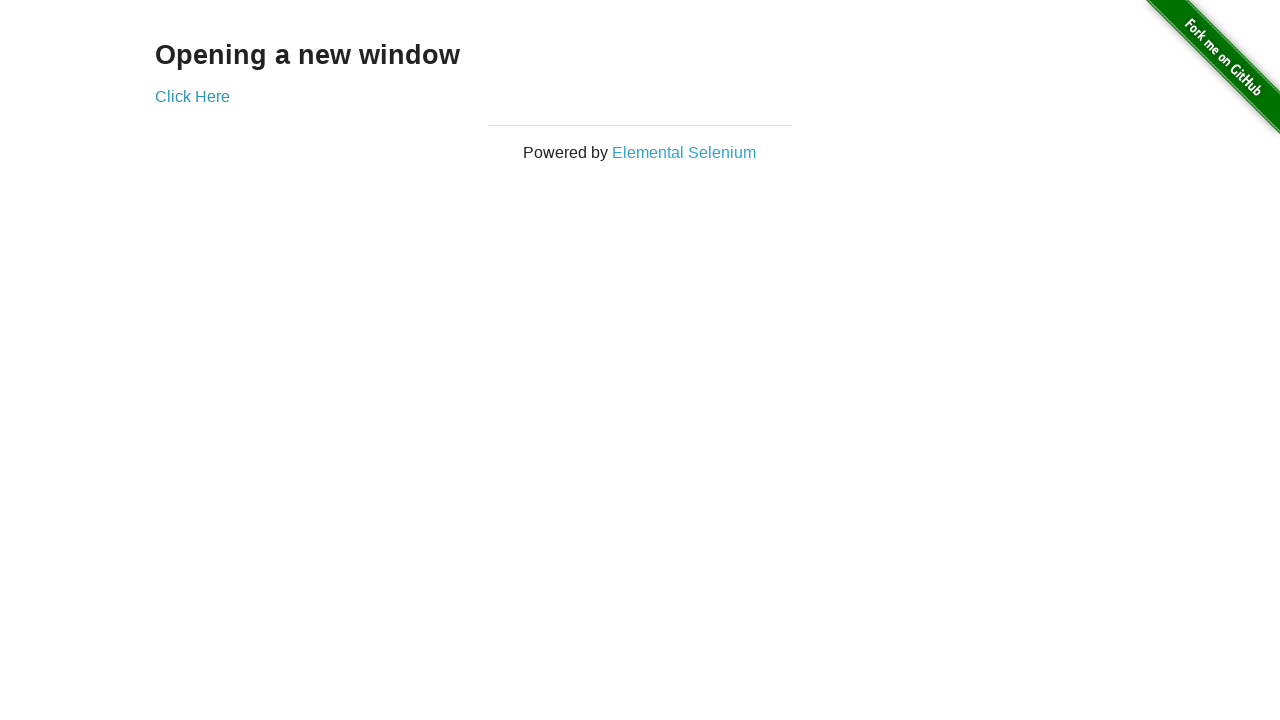

Verified parent window title: The Internet
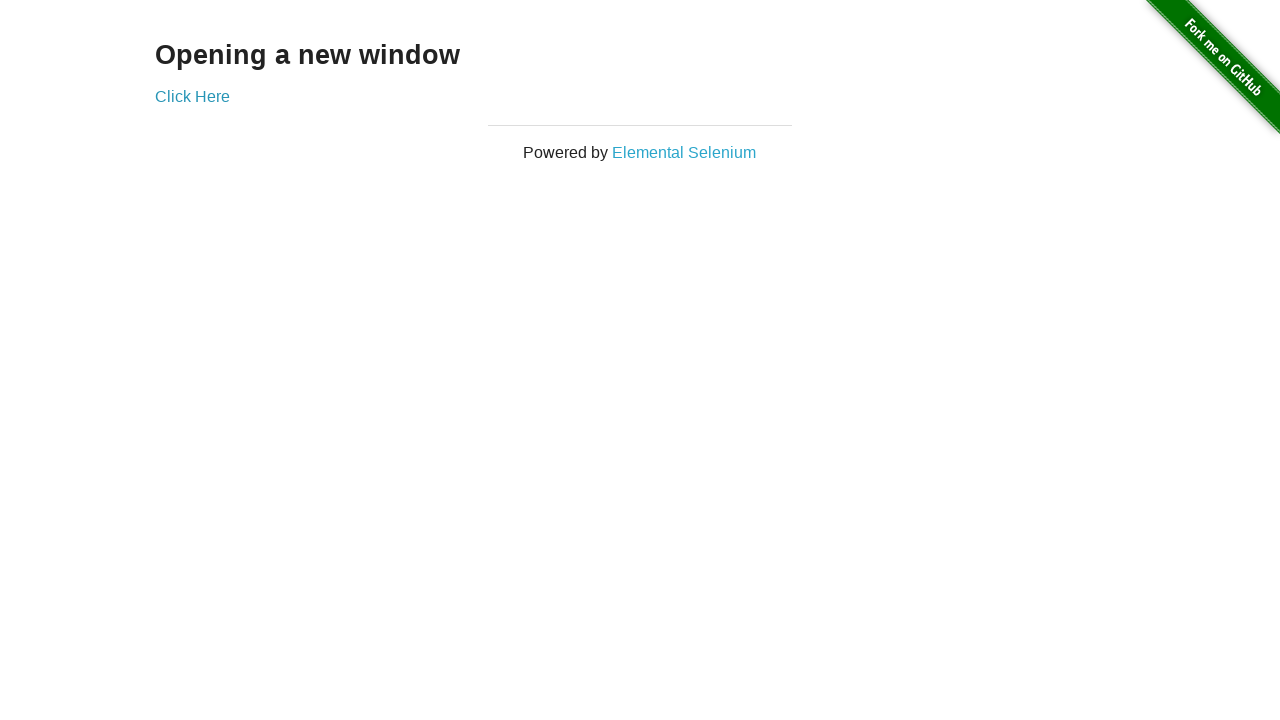

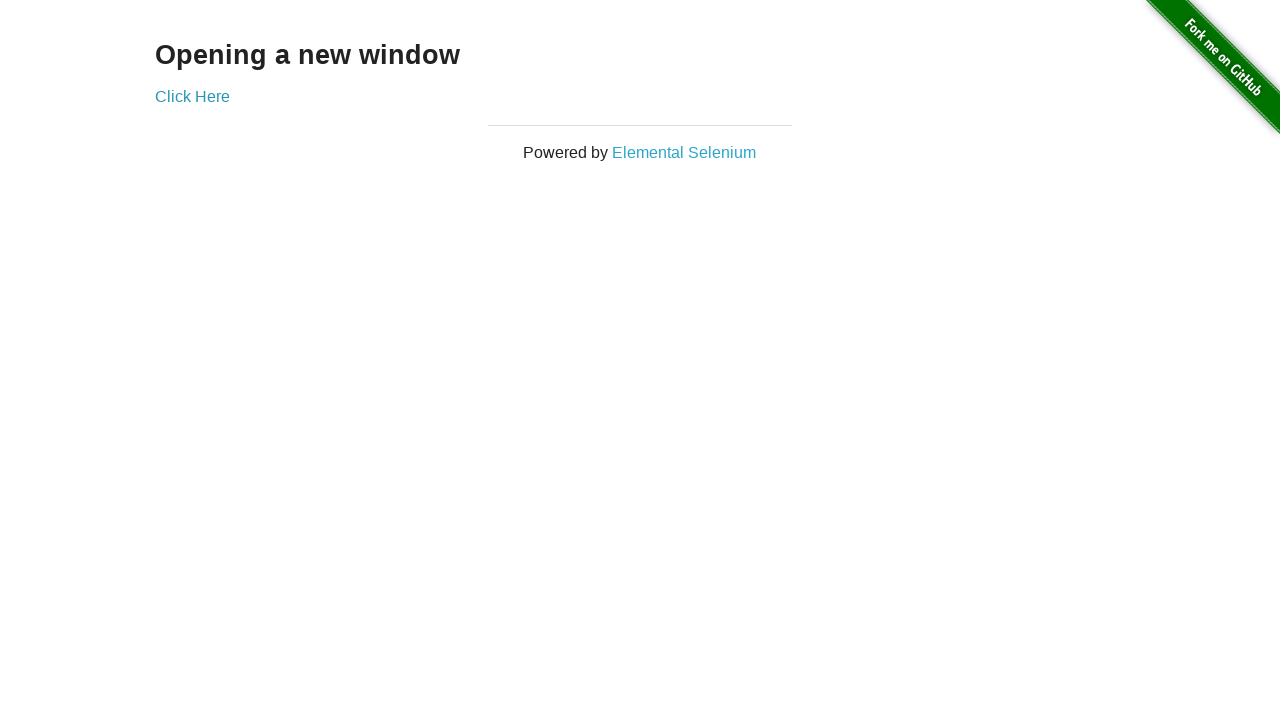